Tests triggering a new browser tab by clicking on a link and verifies the popup opens correctly to Apple's website.

Starting URL: https://www.techglobal-training.com/frontend/multiple-windows

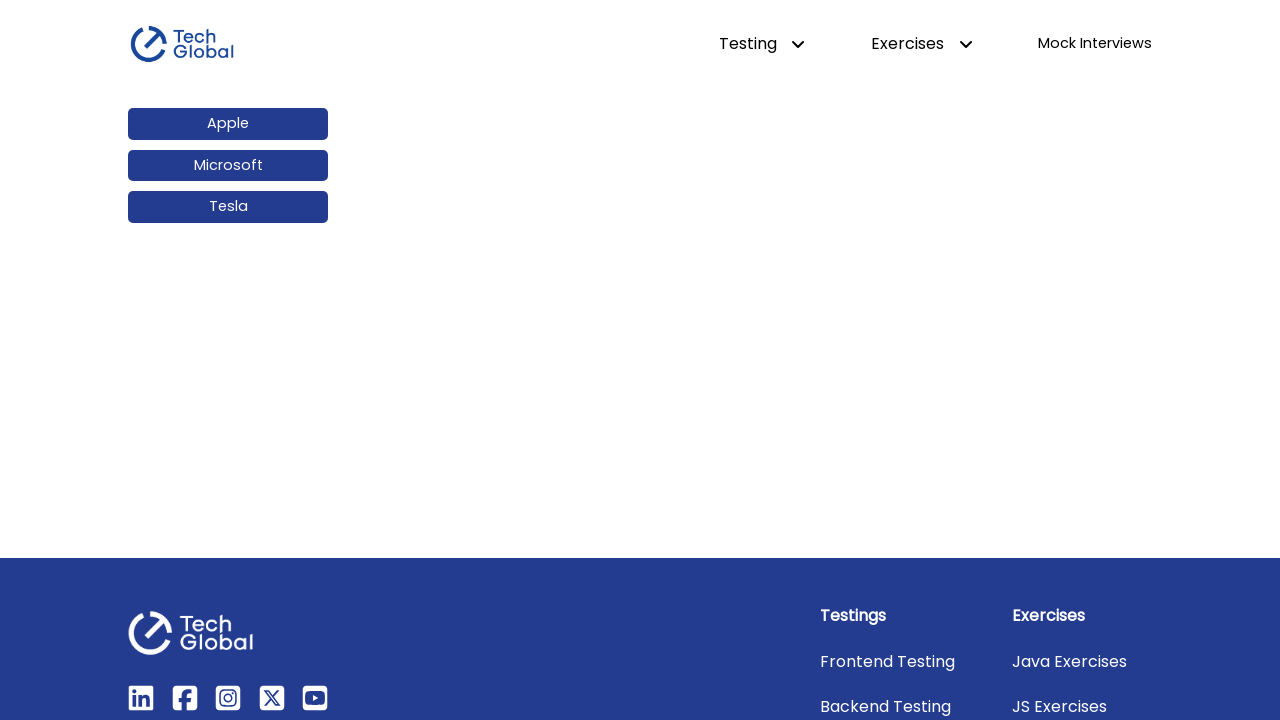

Clicked on Apple link and triggered new tab popup at (228, 124) on internal:role=link[name="Apple"i]
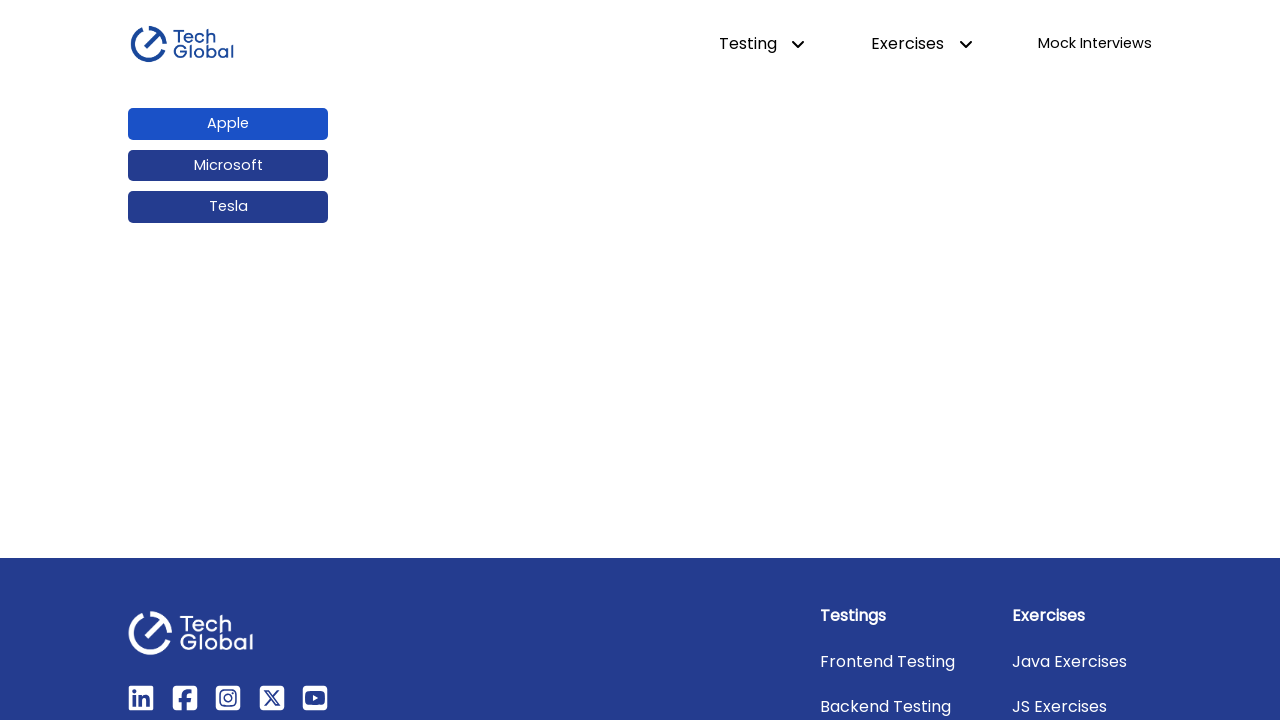

Captured new popup page object
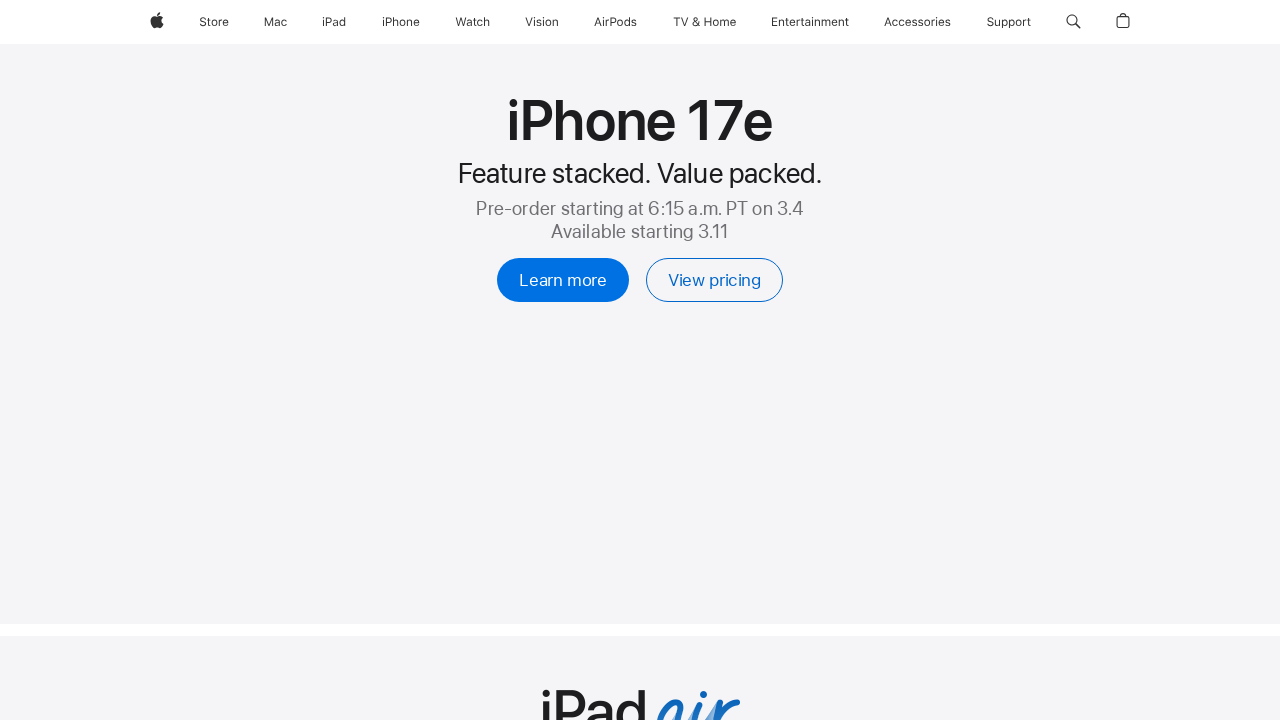

New popup page fully loaded
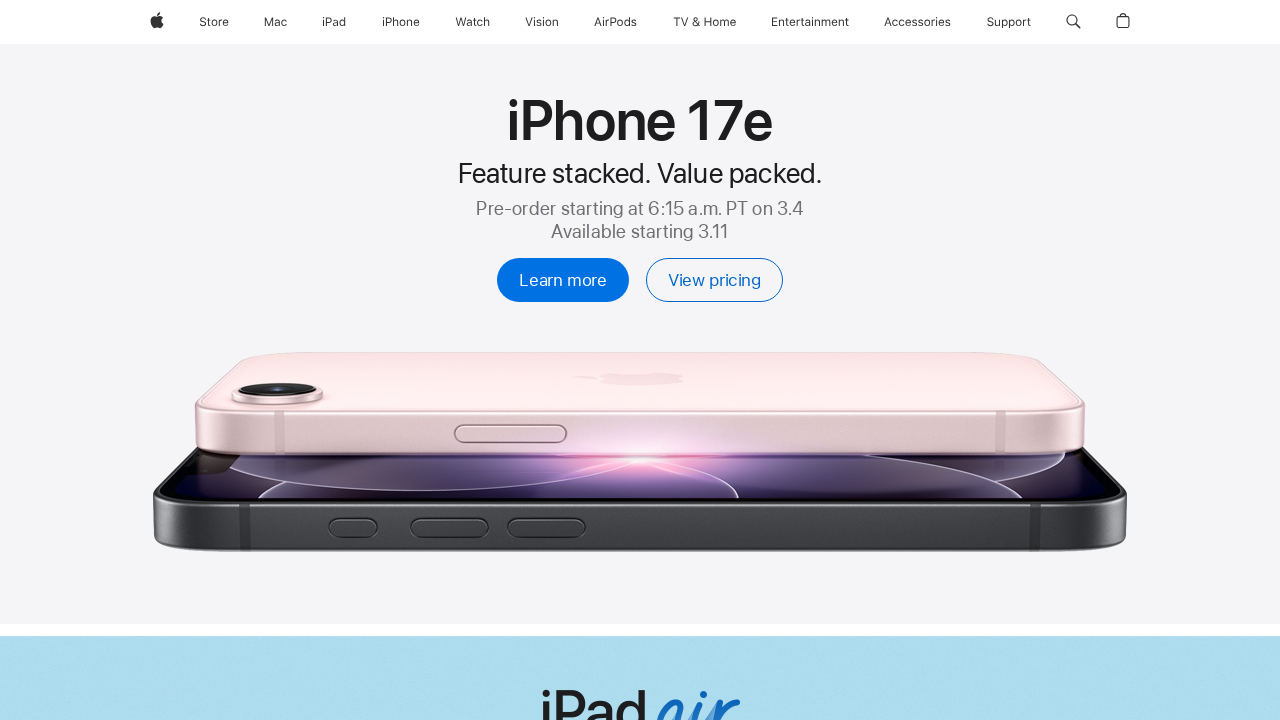

Verified popup navigated to apple.com
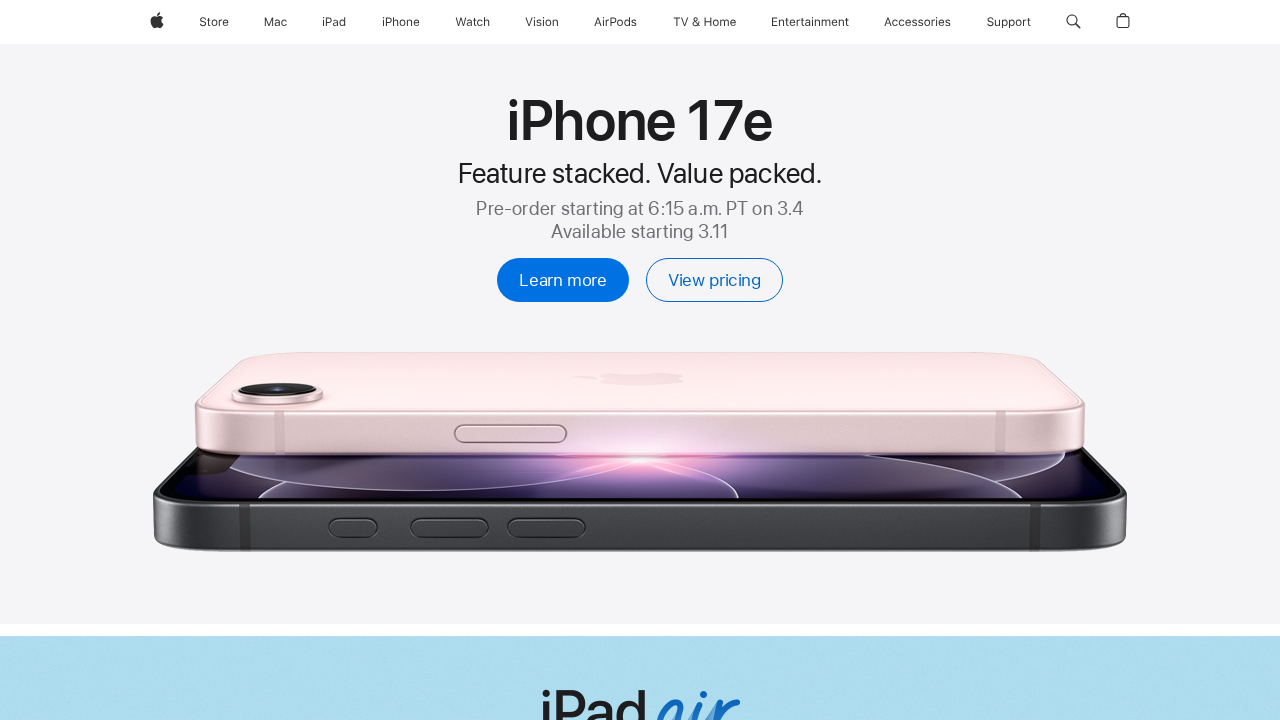

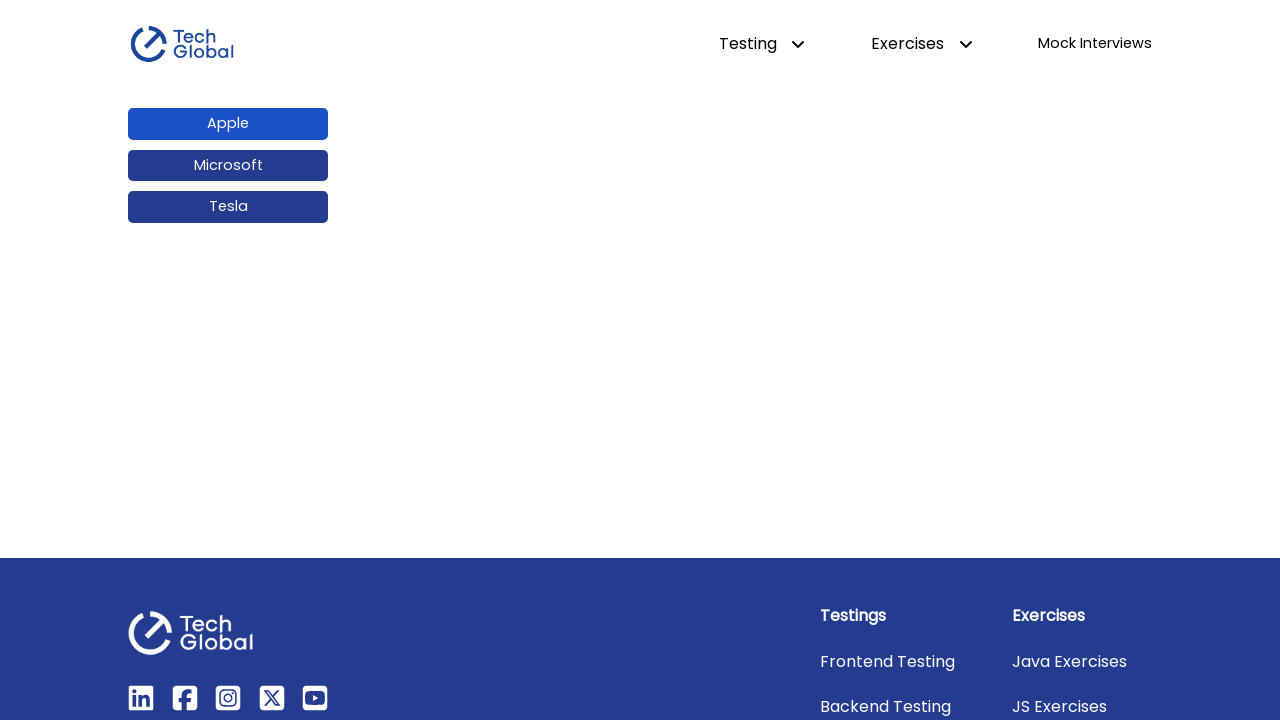